Tests the DemoQA practice form by navigating through the menu, filling in required student data (name, gender, mobile), submitting the form, and verifying the submission modal appears.

Starting URL: https://demoqa.com

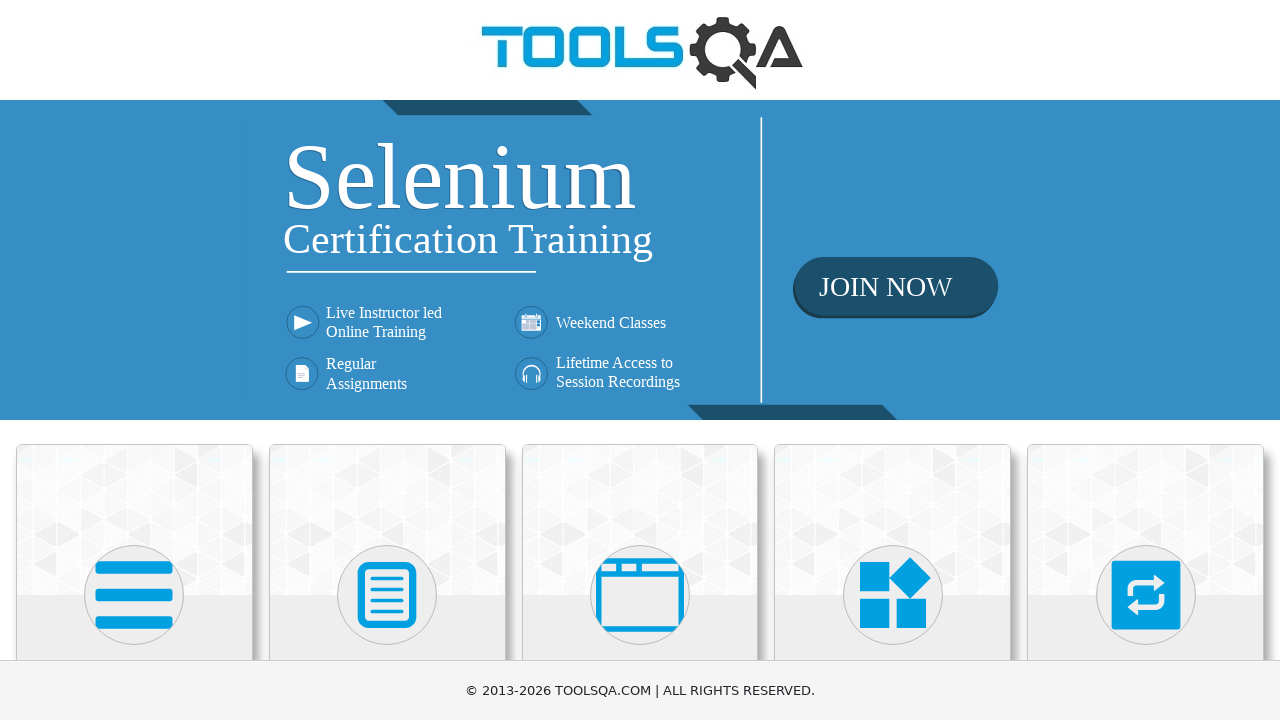

Clicked on 'Forms' menu item at (387, 360) on text=Forms
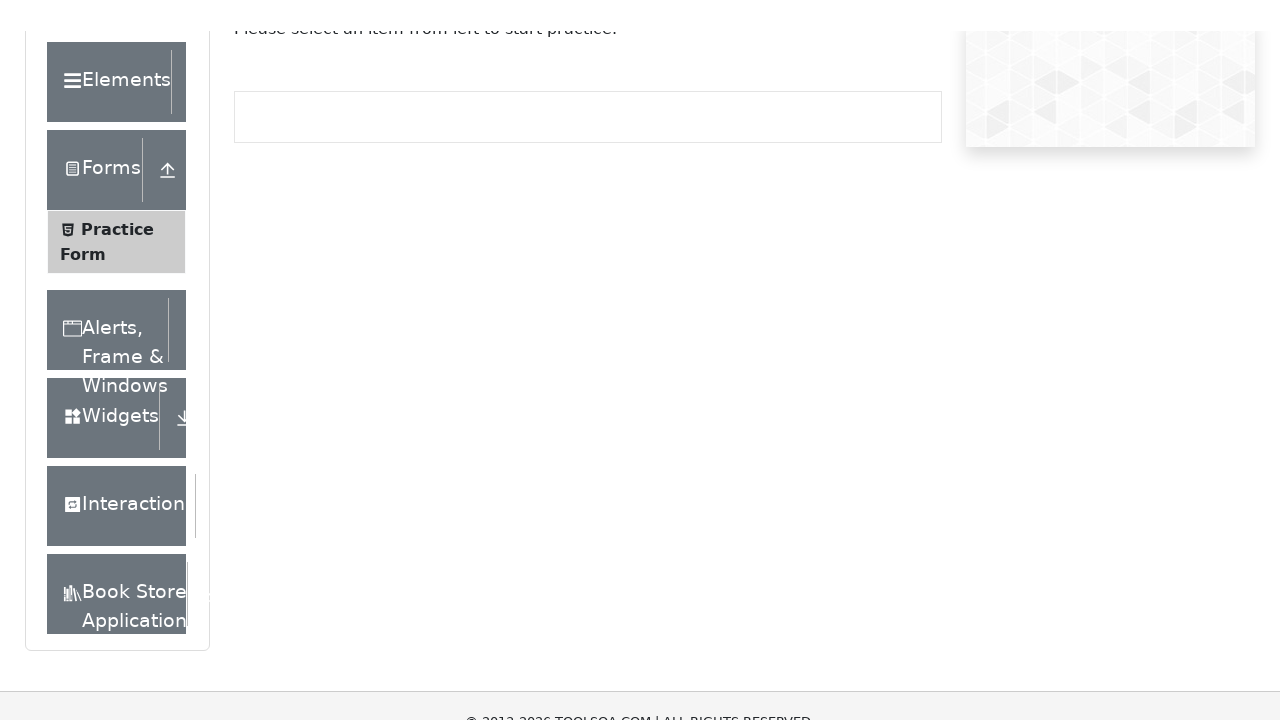

Clicked on 'Practice Form' submenu item at (117, 336) on text=Practice Form
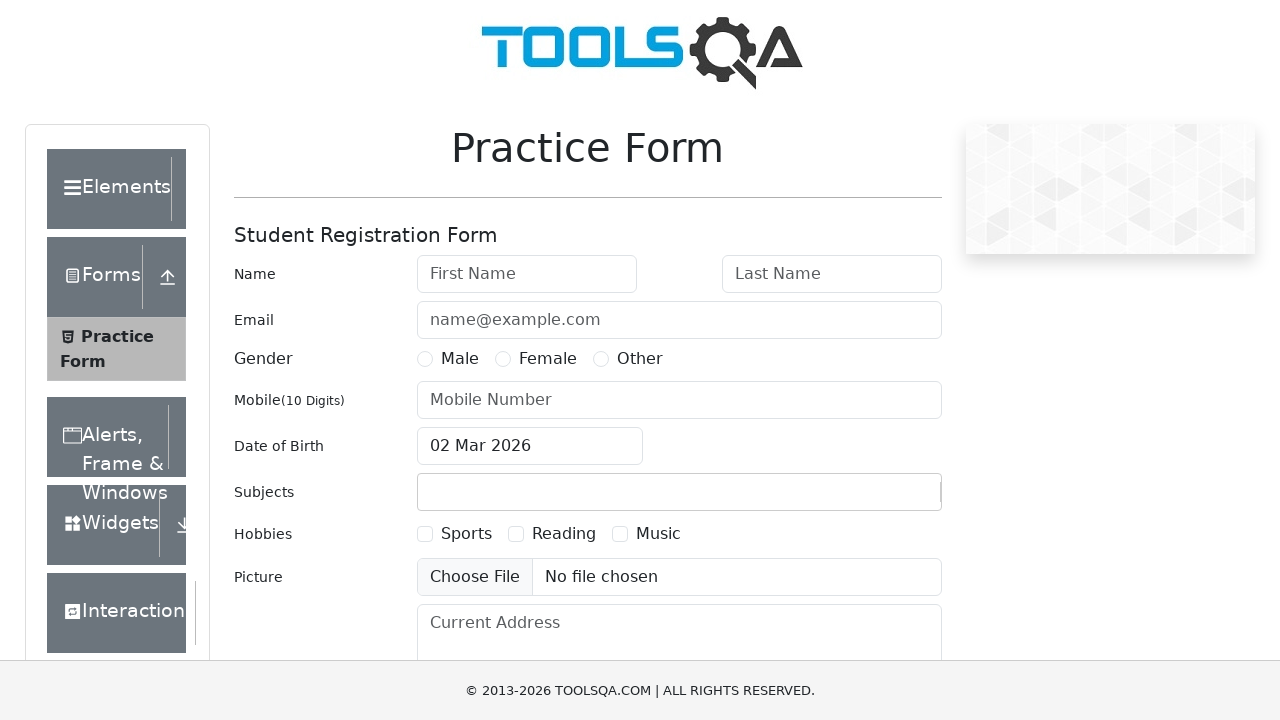

Filled in first name field with 'FirstName' on #firstName
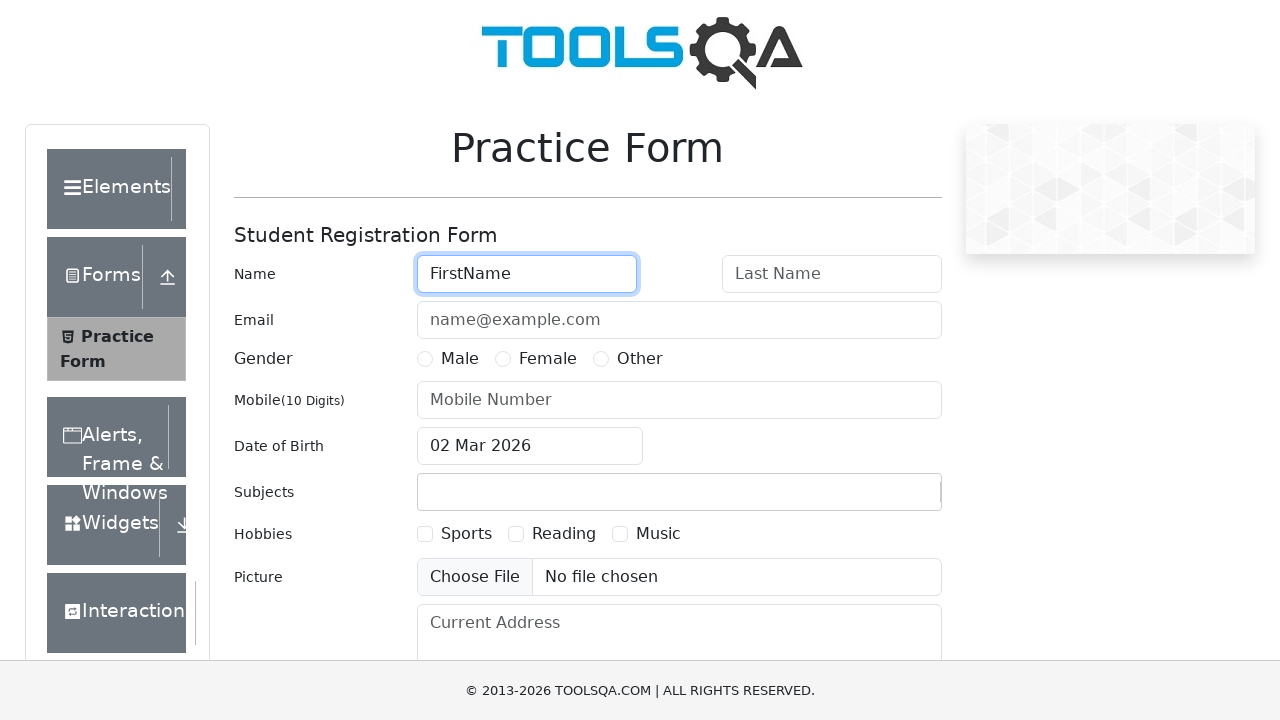

Filled in last name field with 'LastName' on #lastName
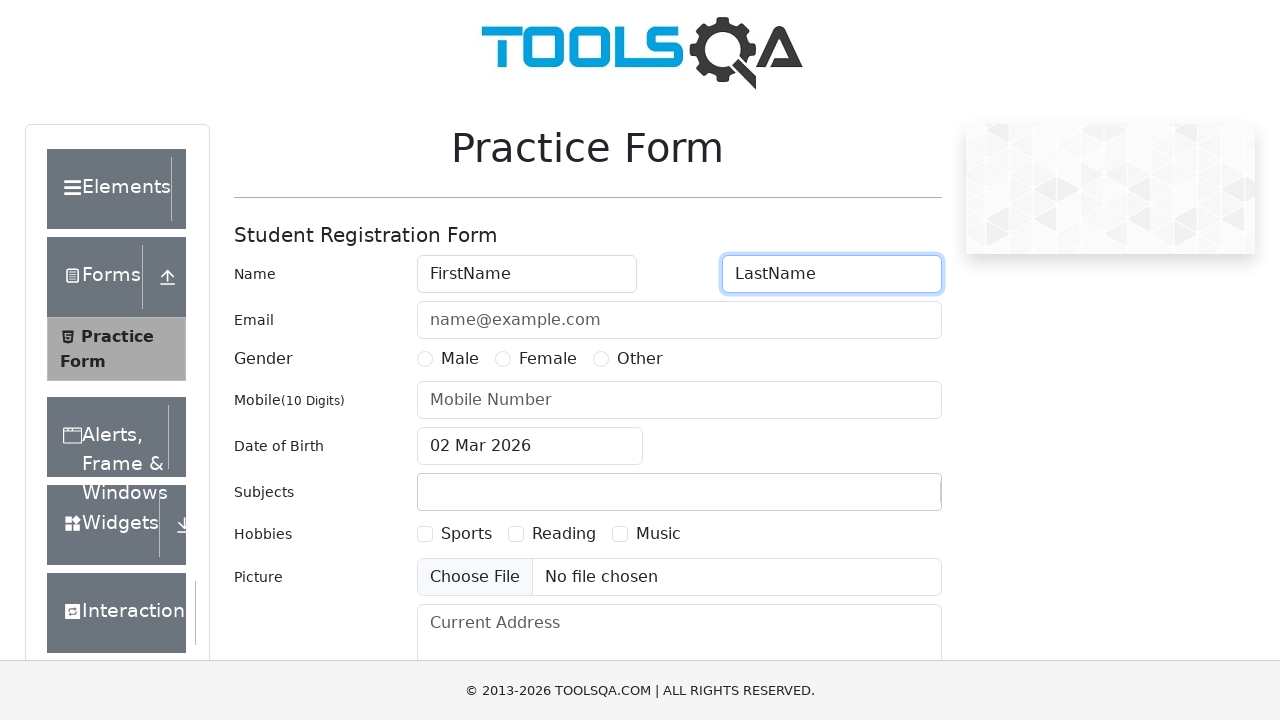

Selected 'Male' gender option at (460, 359) on label[for='gender-radio-1']
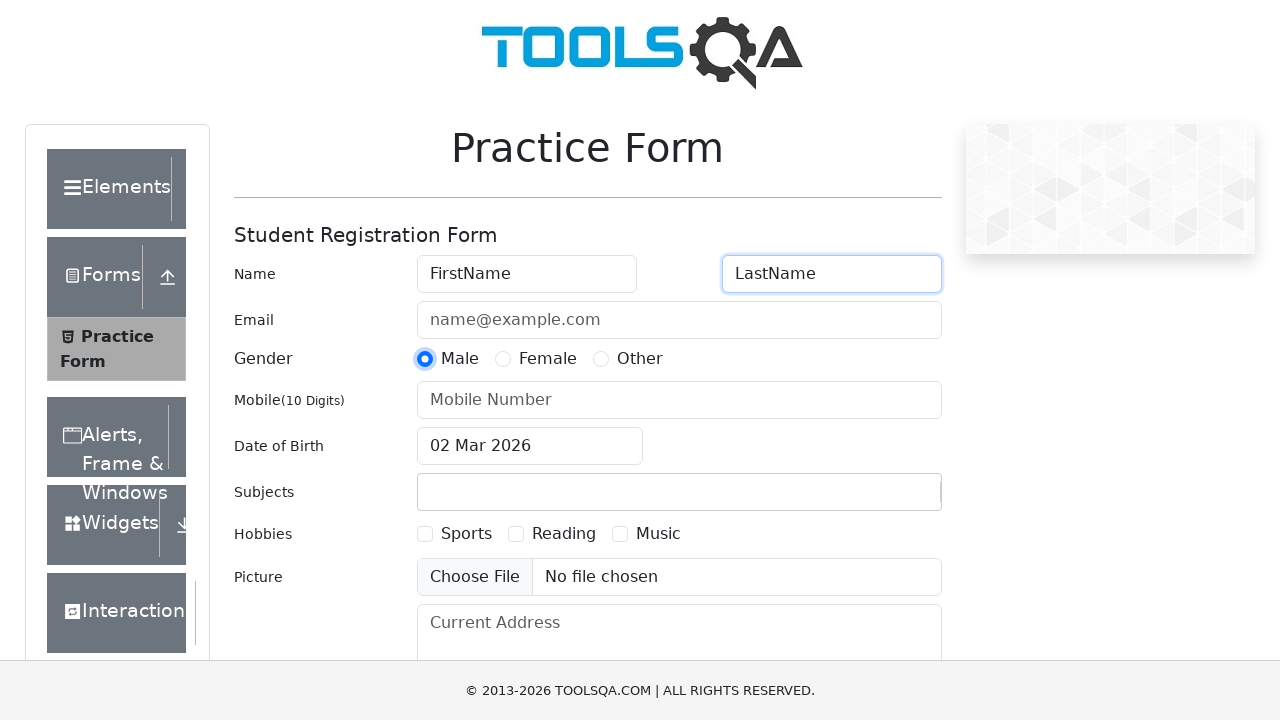

Filled in mobile number field with '1234567890' on #userNumber
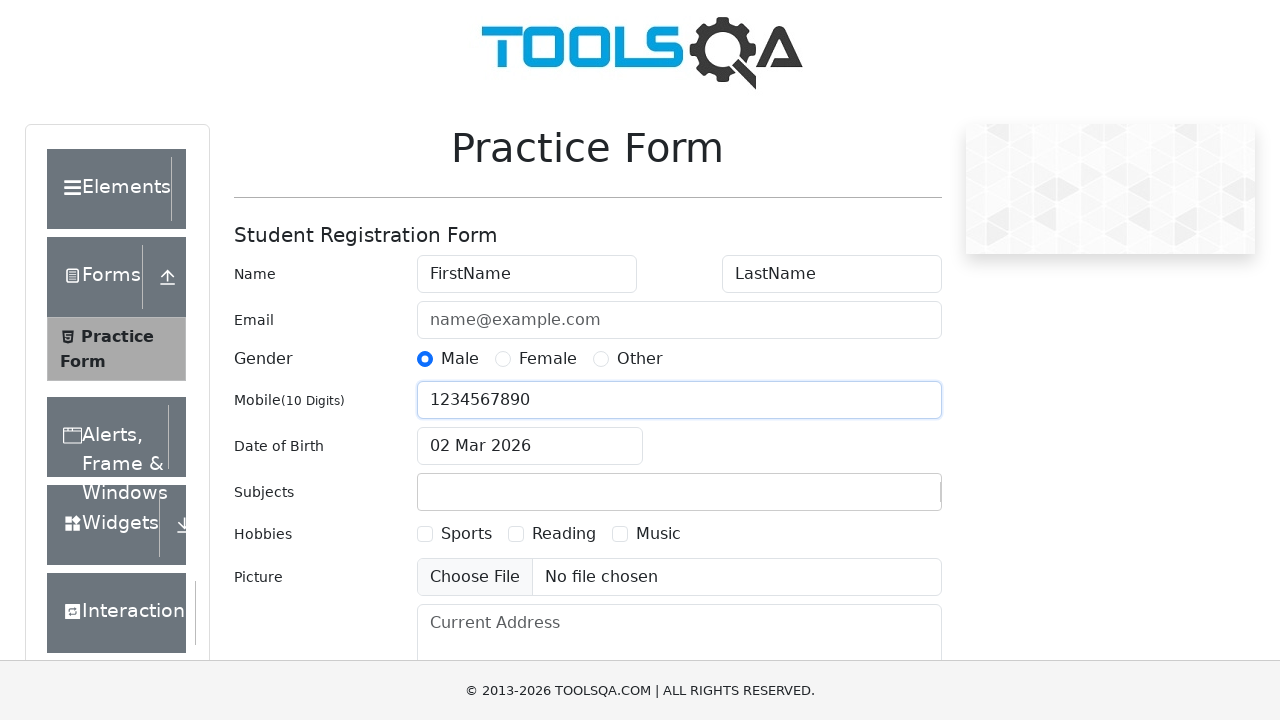

Clicked submit button to submit the form at (885, 499) on #submit
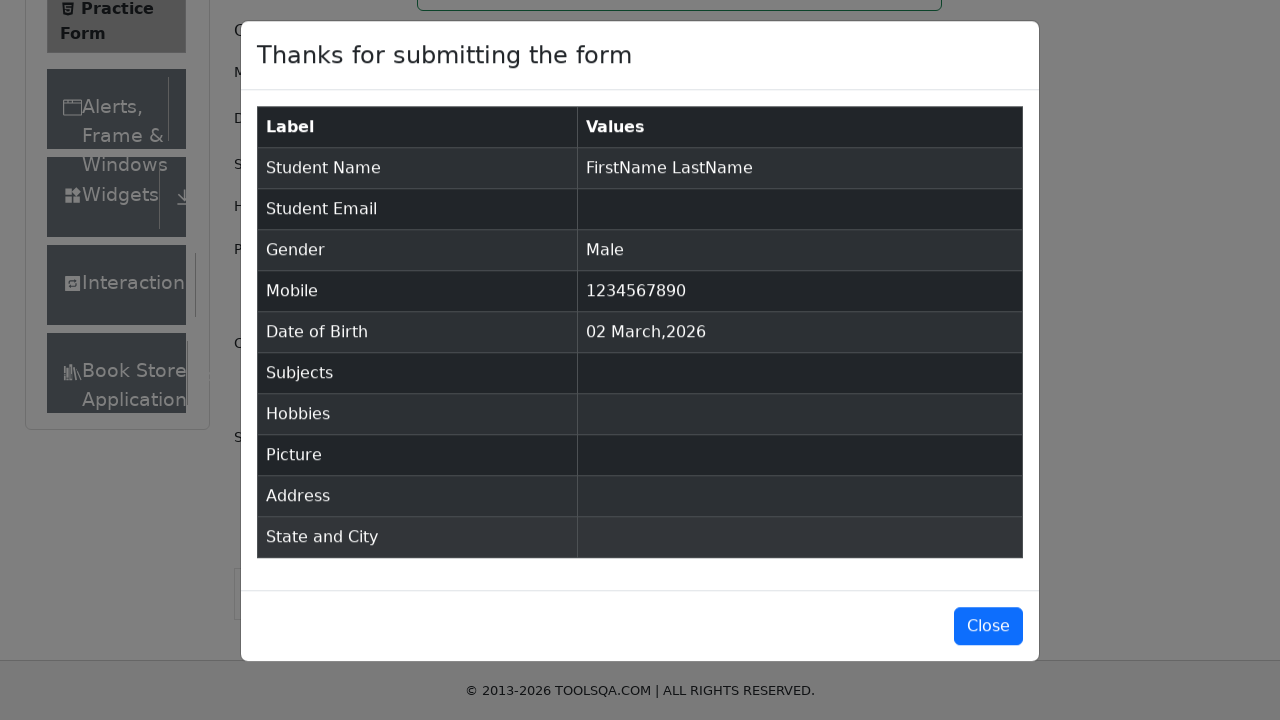

Verified submission modal appeared with confirmation
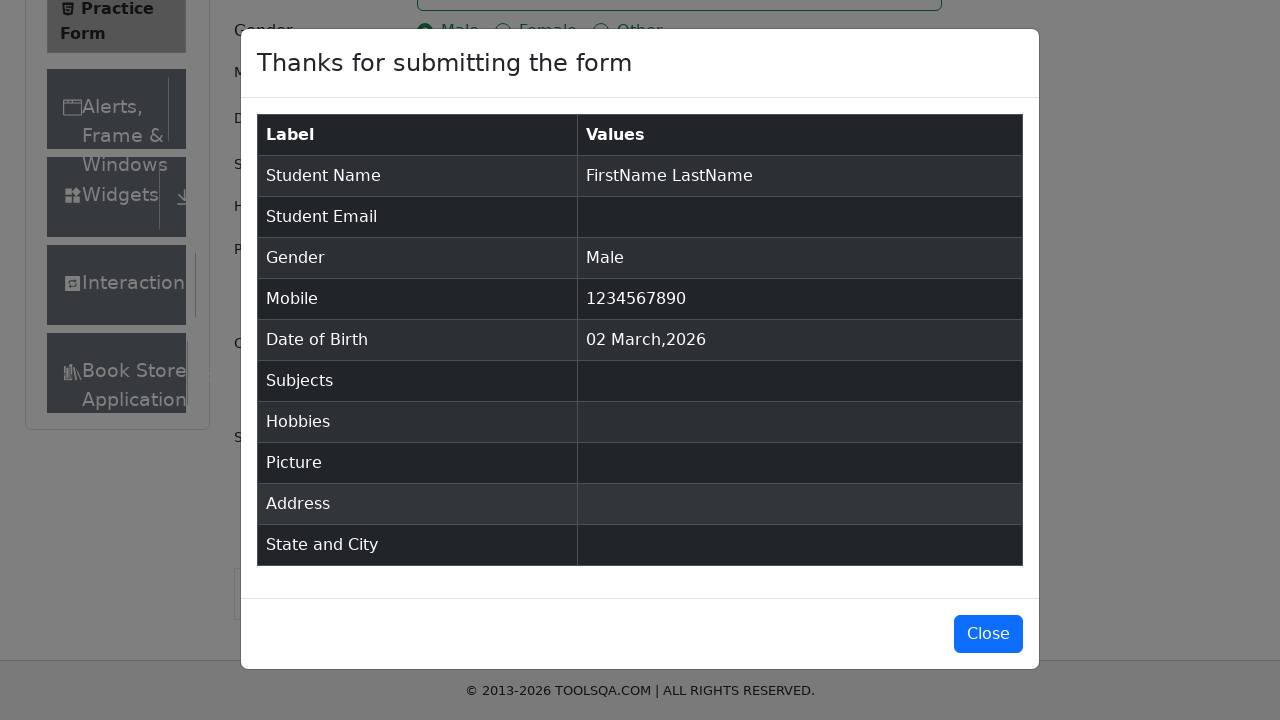

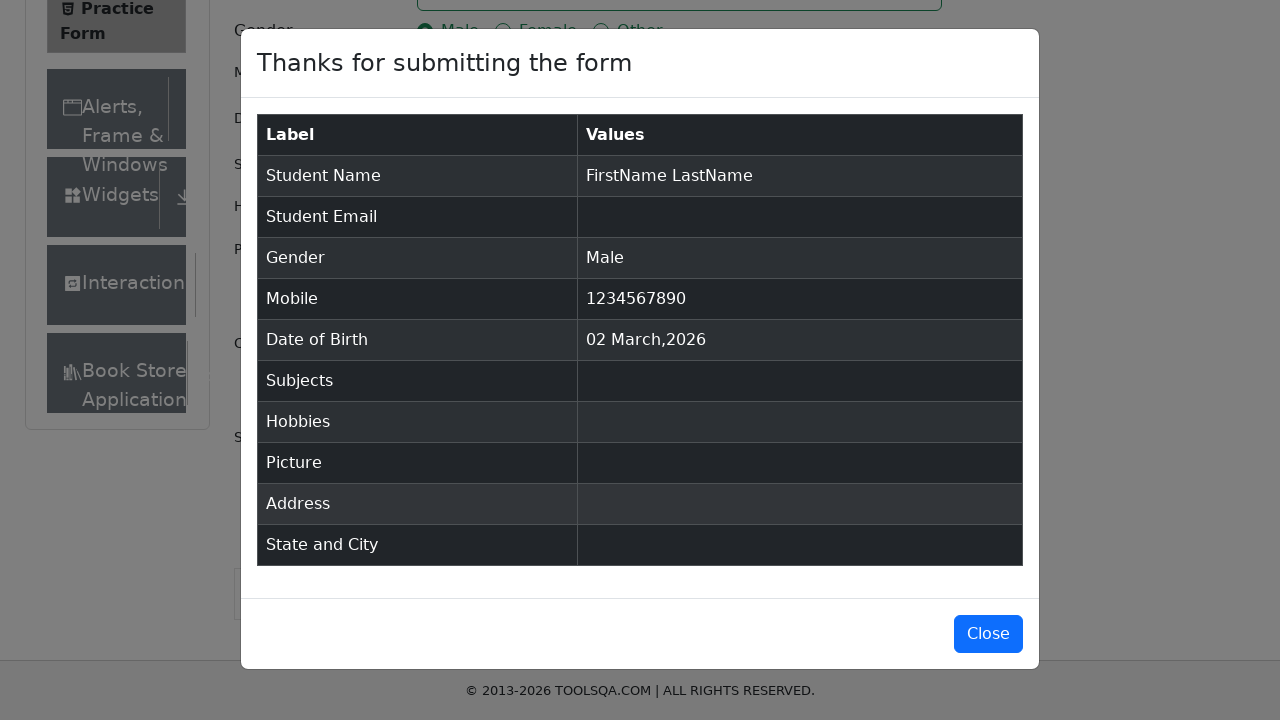